Tests that clicking Clear completed removes all completed items from the list

Starting URL: https://demo.playwright.dev/todomvc

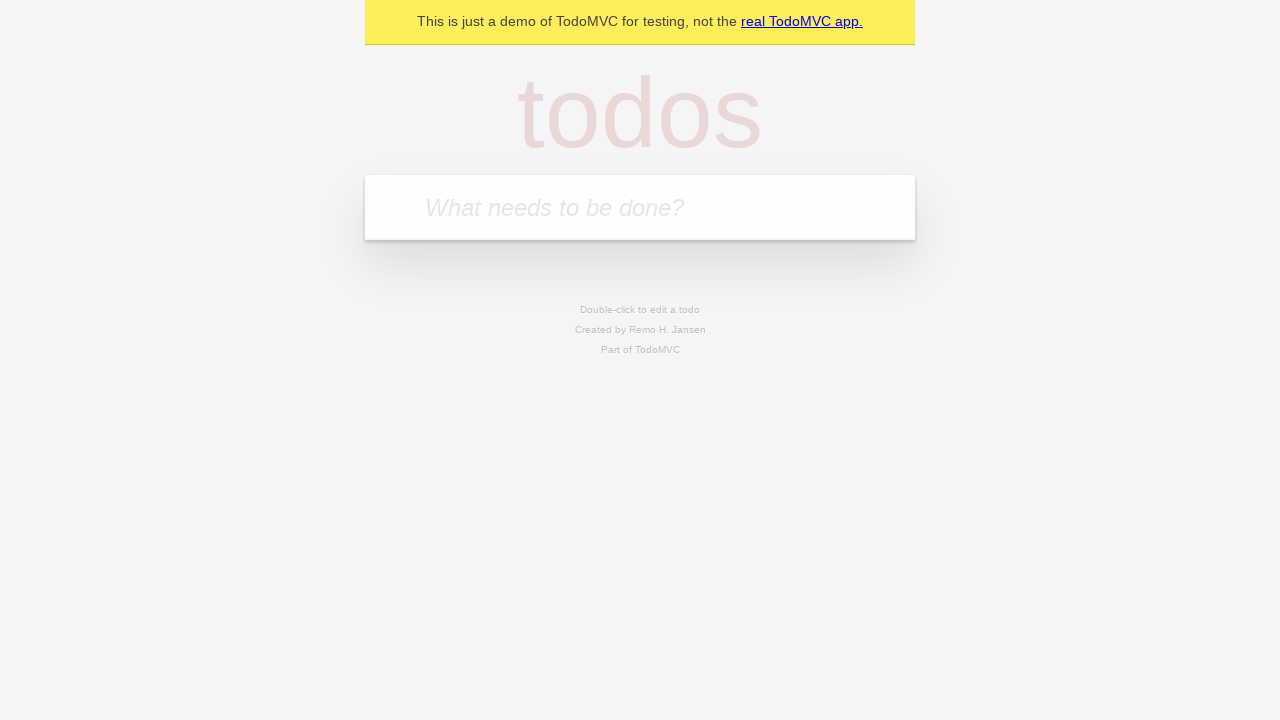

Filled todo input with 'buy some cheese' on internal:attr=[placeholder="What needs to be done?"i]
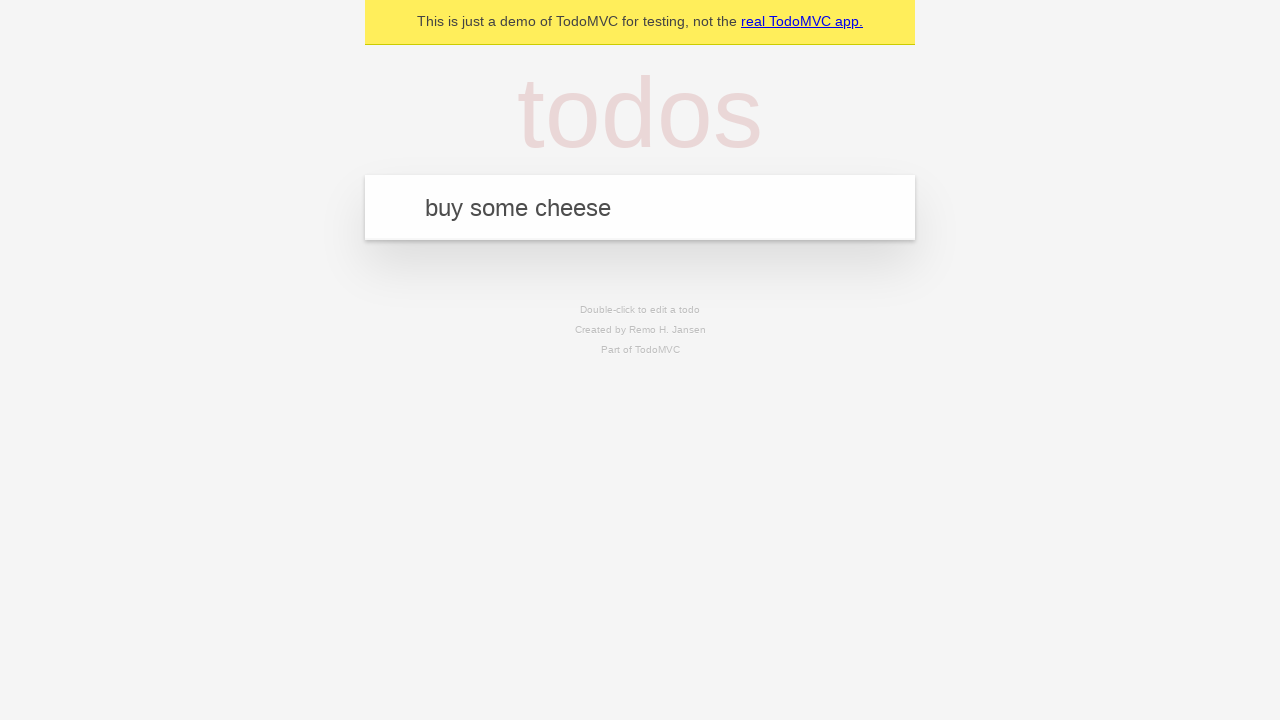

Pressed Enter to add todo 'buy some cheese' on internal:attr=[placeholder="What needs to be done?"i]
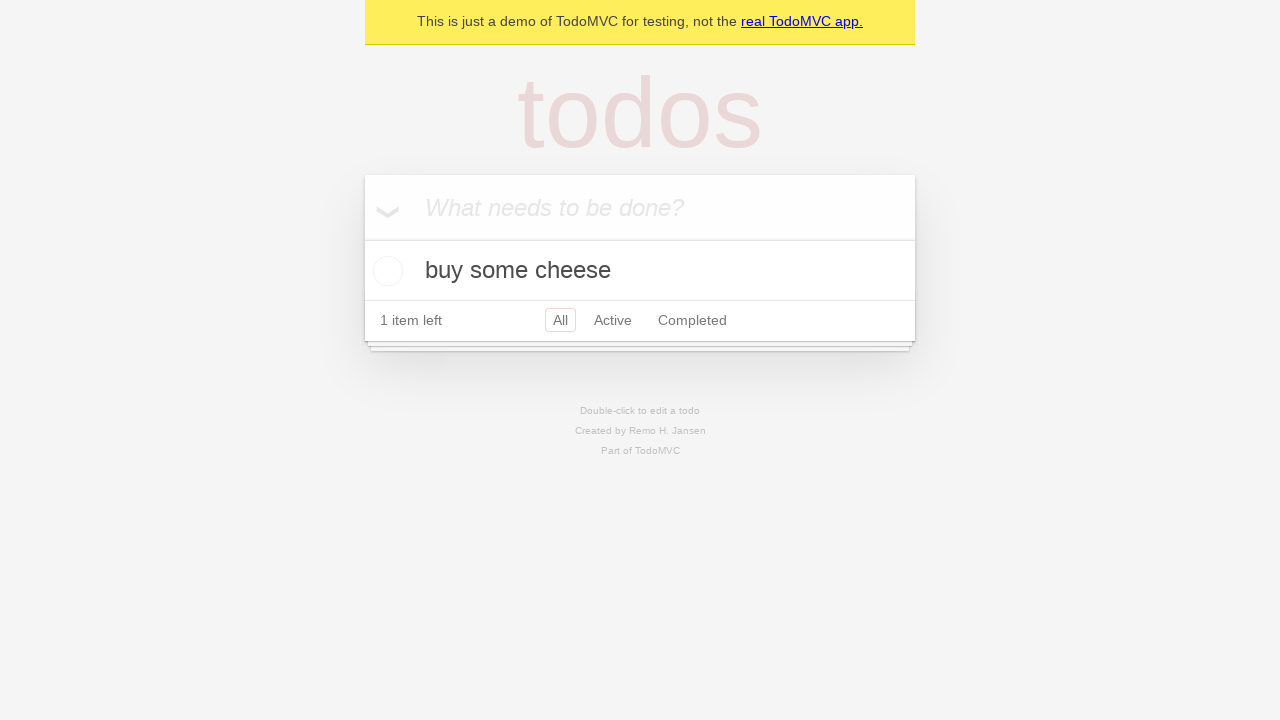

Filled todo input with 'feed the cat' on internal:attr=[placeholder="What needs to be done?"i]
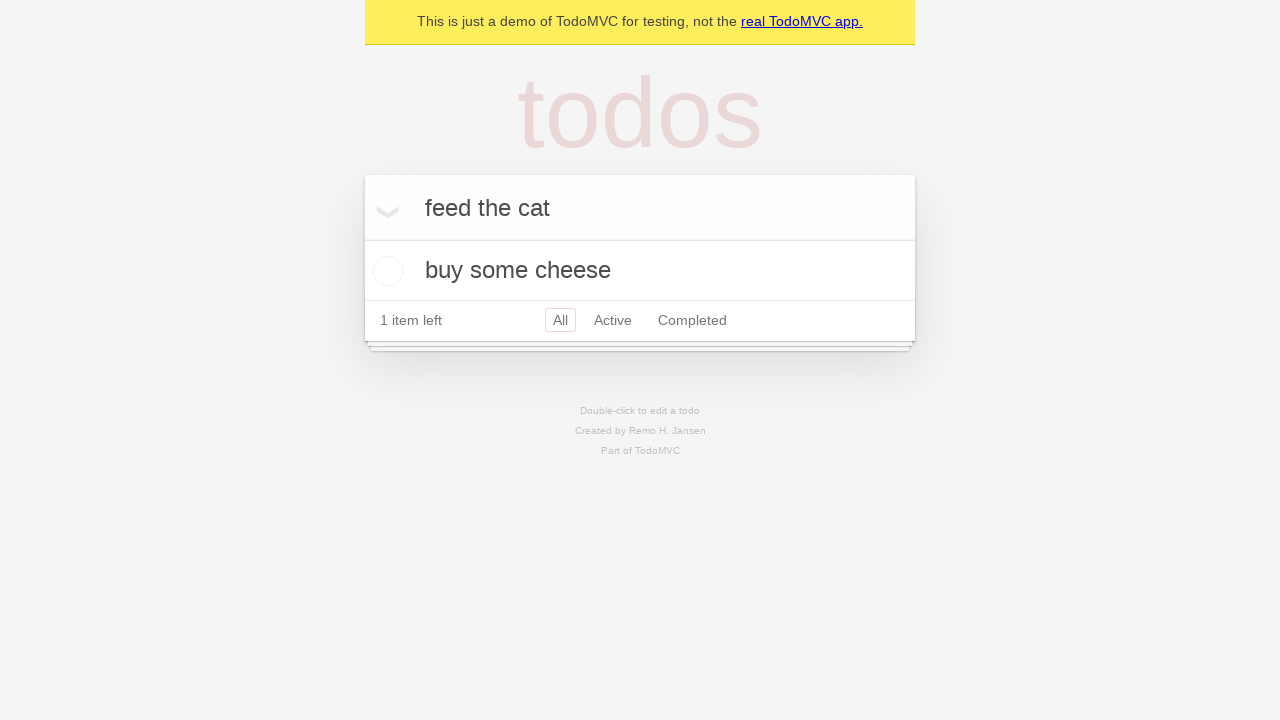

Pressed Enter to add todo 'feed the cat' on internal:attr=[placeholder="What needs to be done?"i]
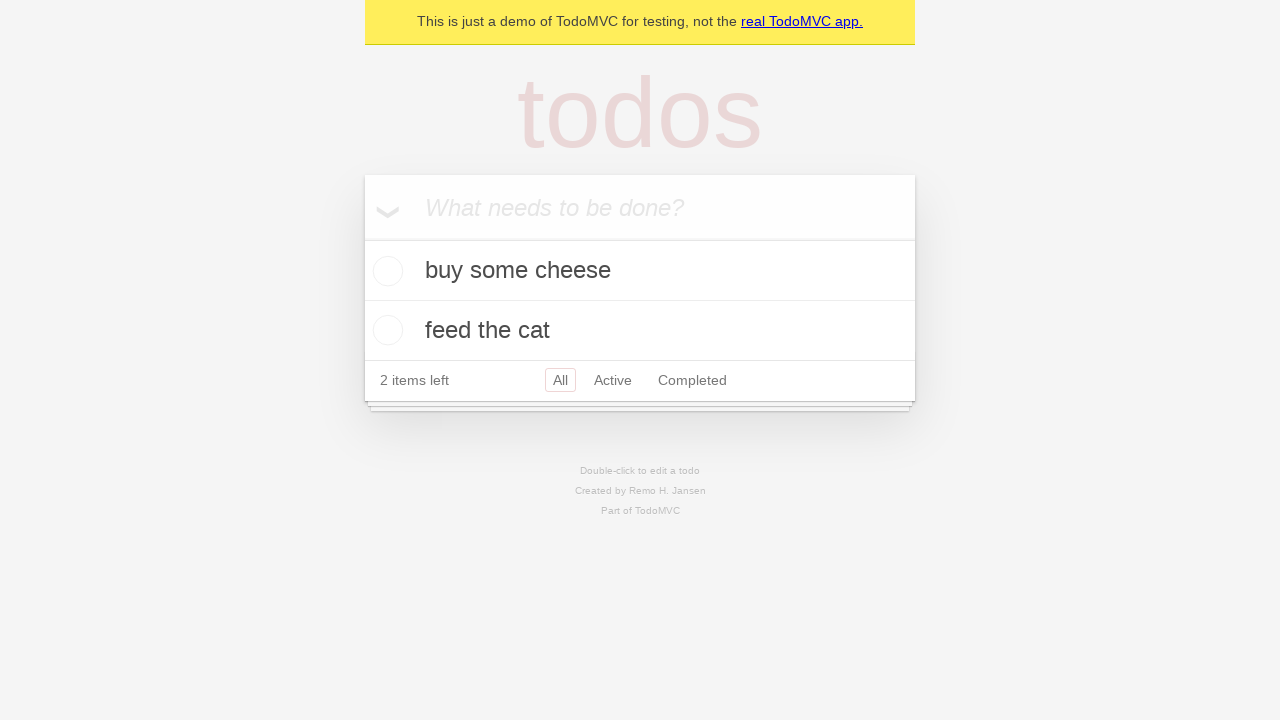

Filled todo input with 'book a doctors appointment' on internal:attr=[placeholder="What needs to be done?"i]
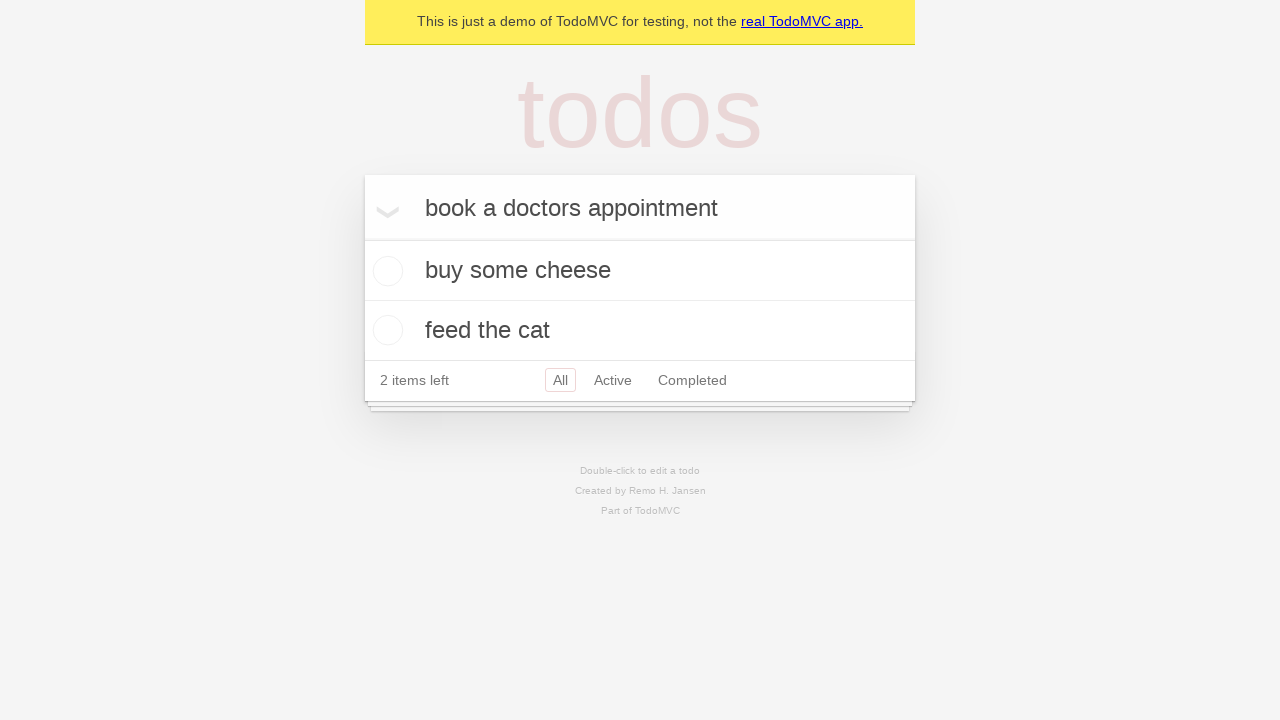

Pressed Enter to add todo 'book a doctors appointment' on internal:attr=[placeholder="What needs to be done?"i]
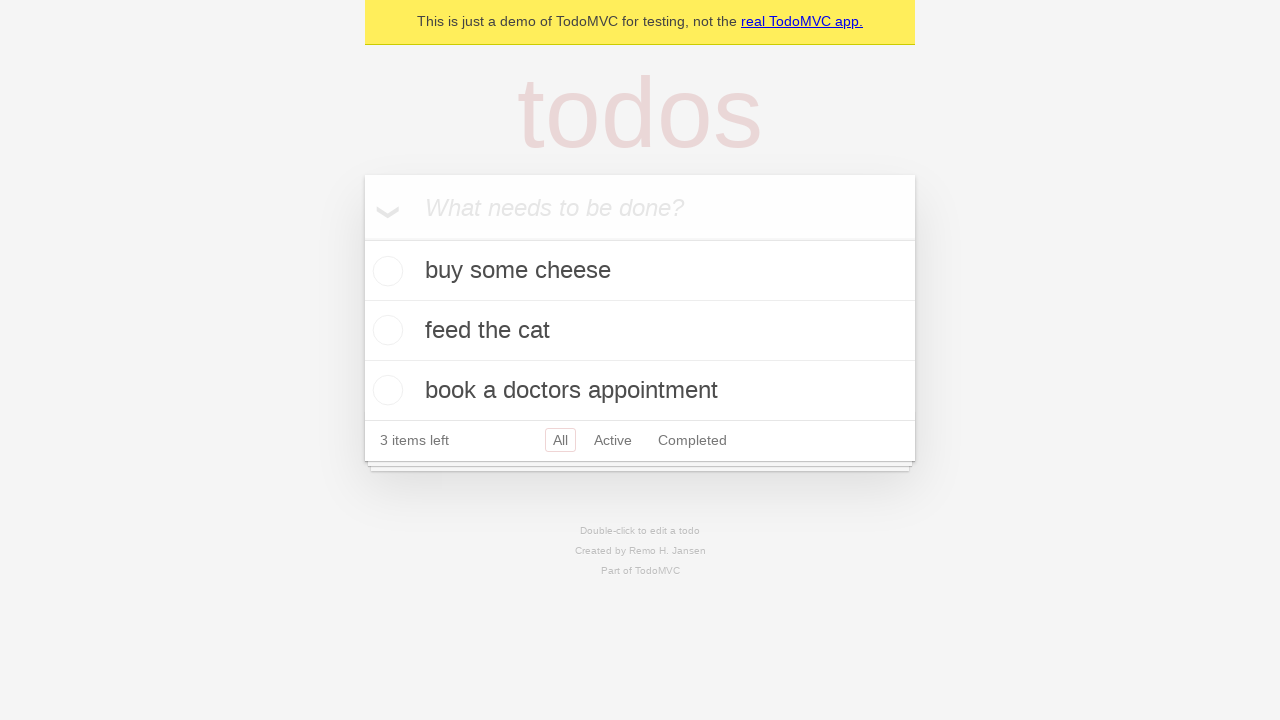

Waited for all 3 todo items to be loaded
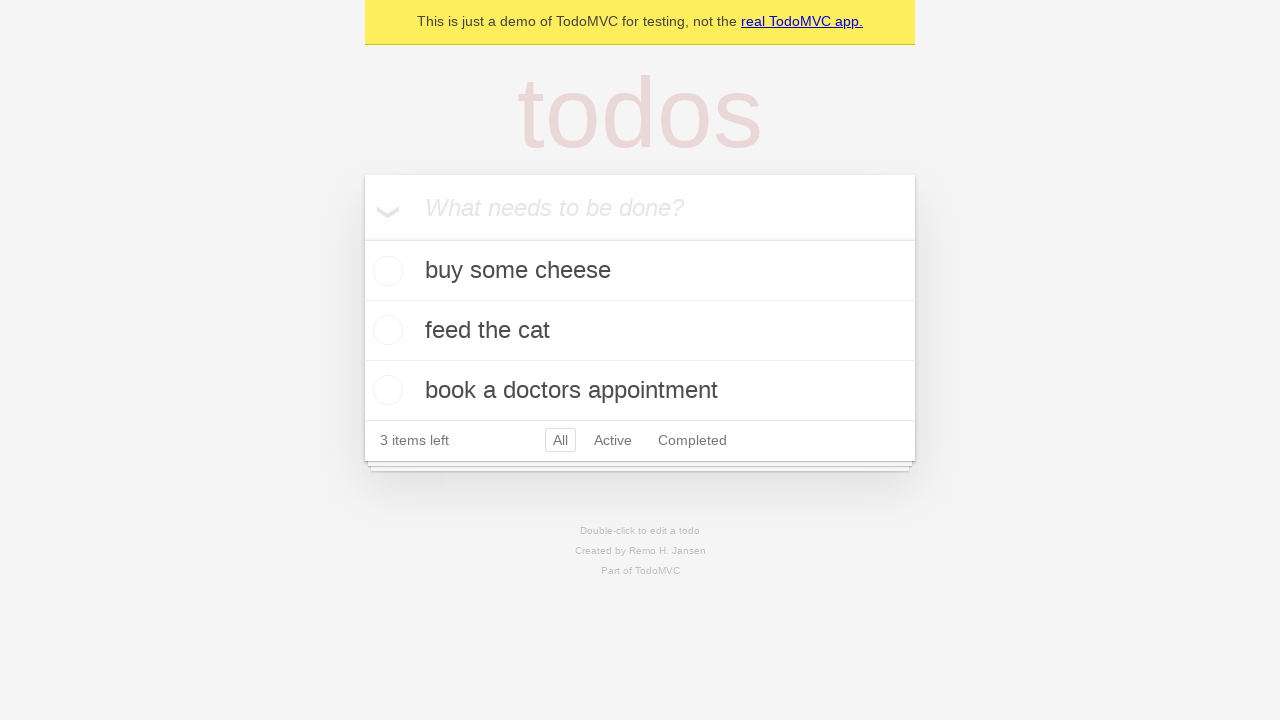

Checked the second todo item to mark it as completed at (385, 330) on internal:testid=[data-testid="todo-item"s] >> nth=1 >> internal:role=checkbox
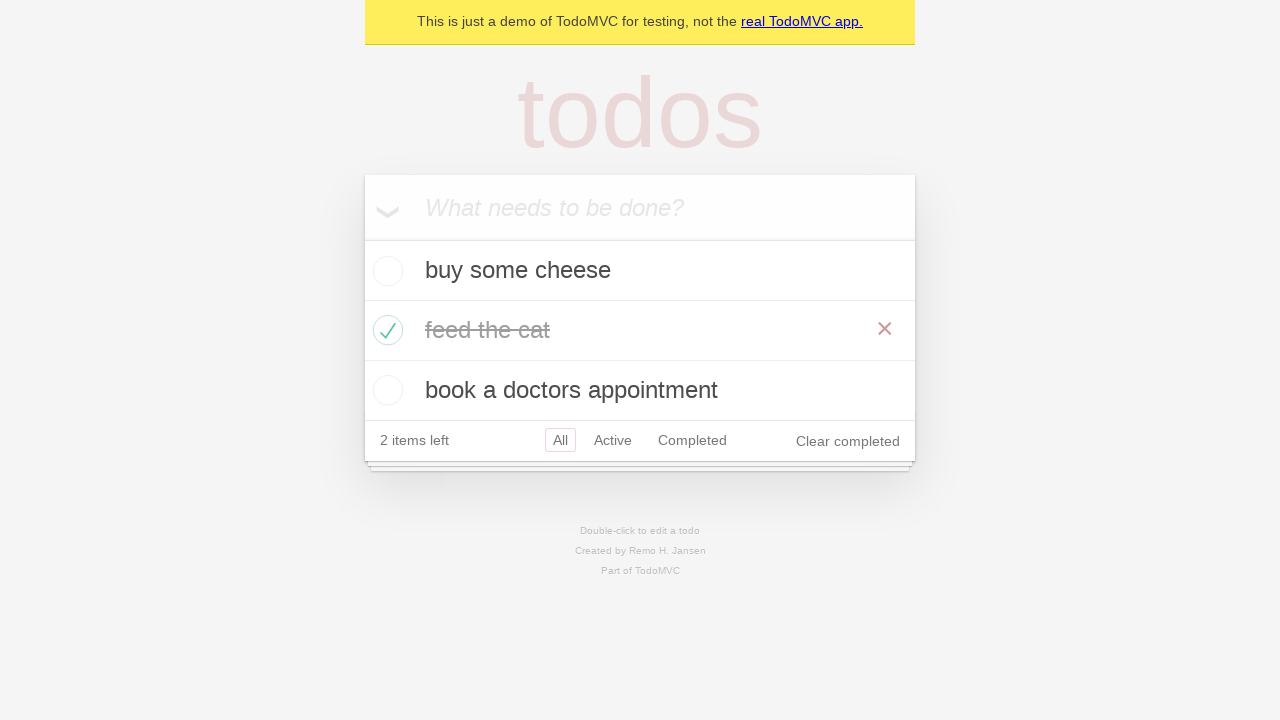

Clicked 'Clear completed' button to remove completed items at (848, 441) on internal:role=button[name="Clear completed"i]
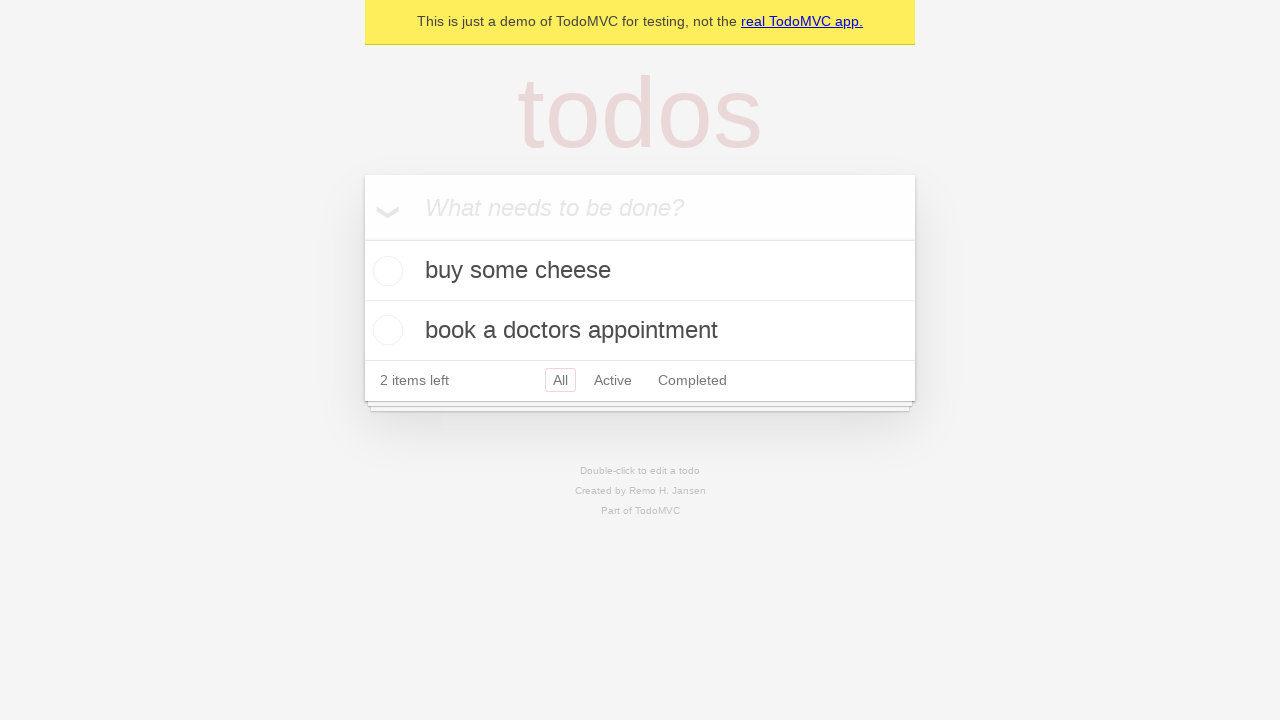

Verified that completed item was removed, leaving 2 items
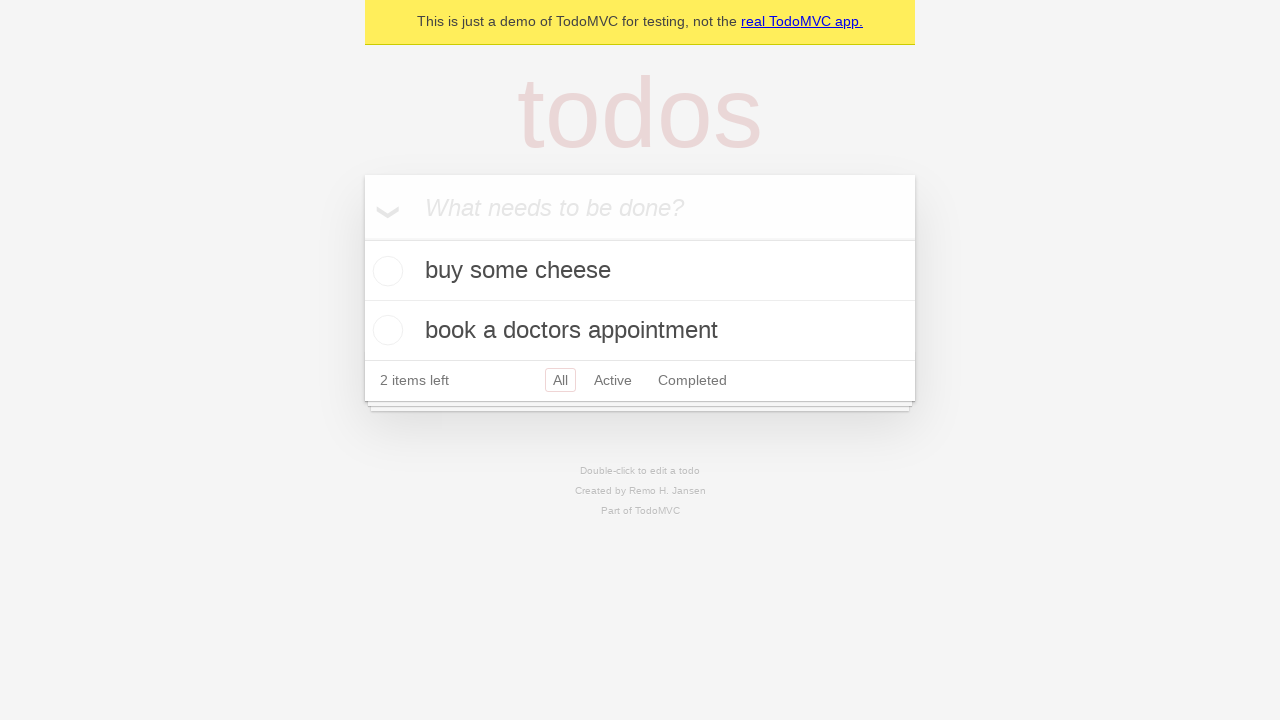

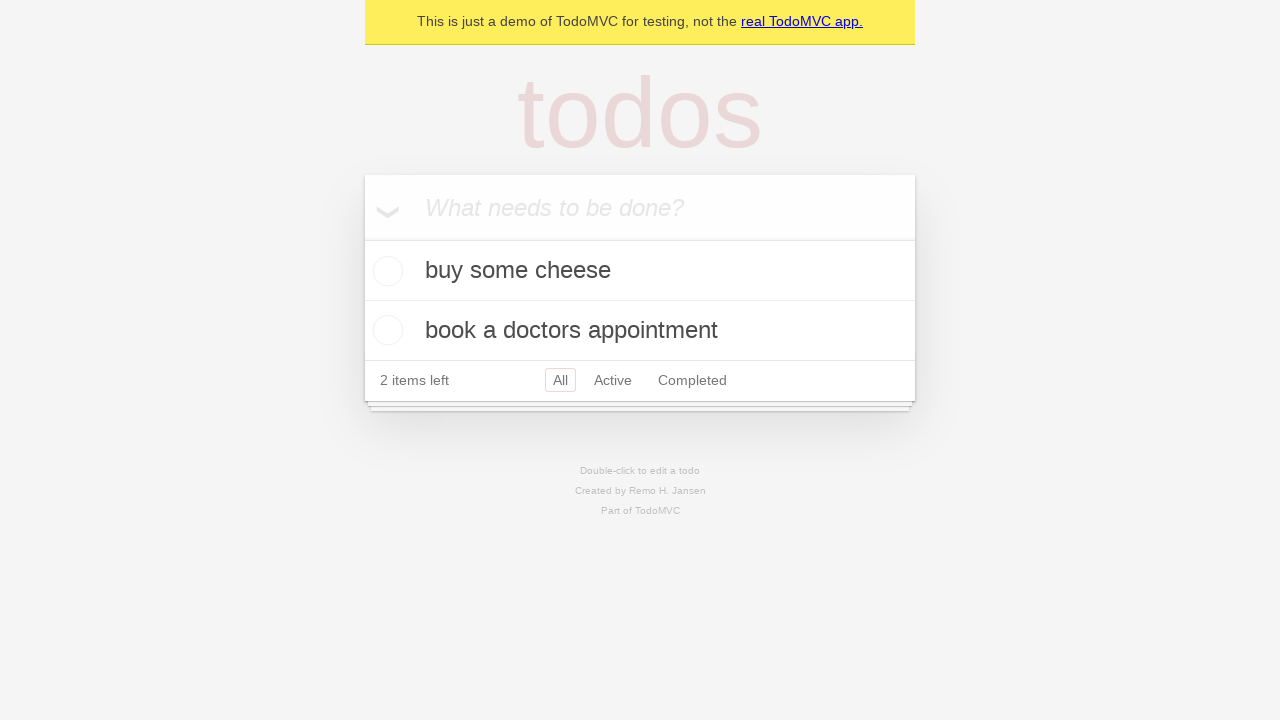